Tests Target.com search functionality by entering a product query and submitting the search

Starting URL: https://www.target.com/

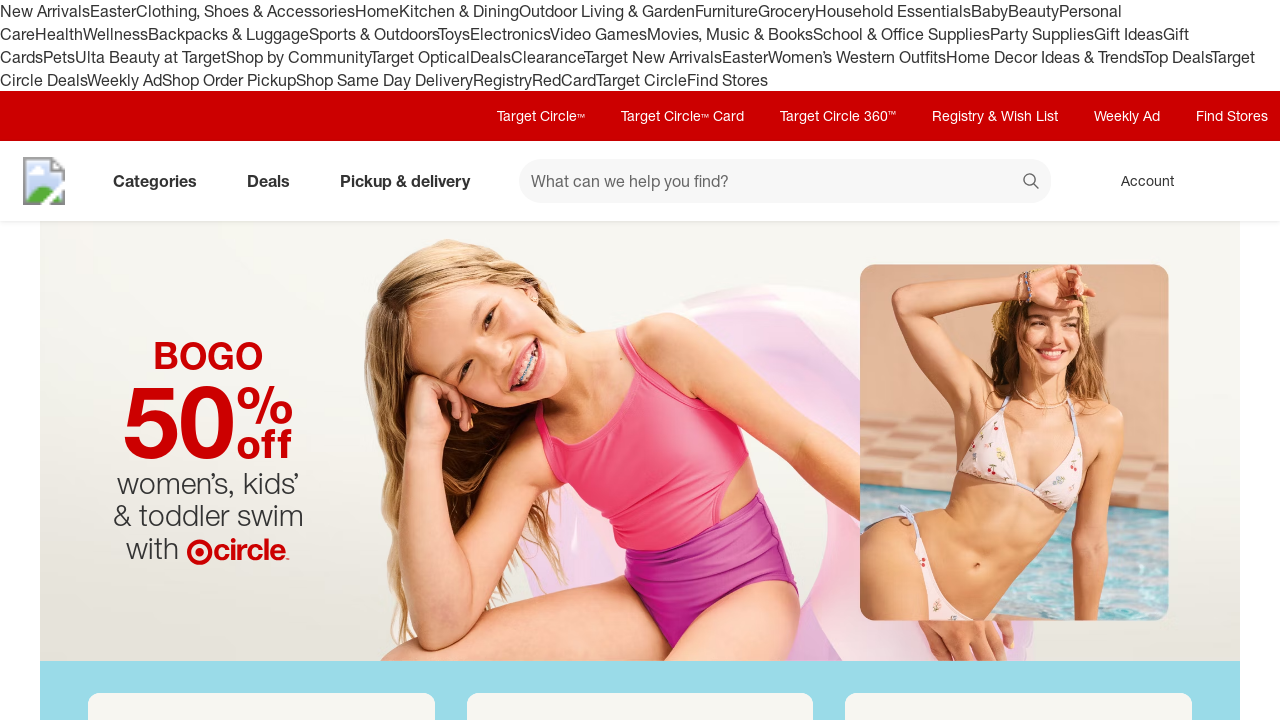

Filled search field with 'laptop' on #search
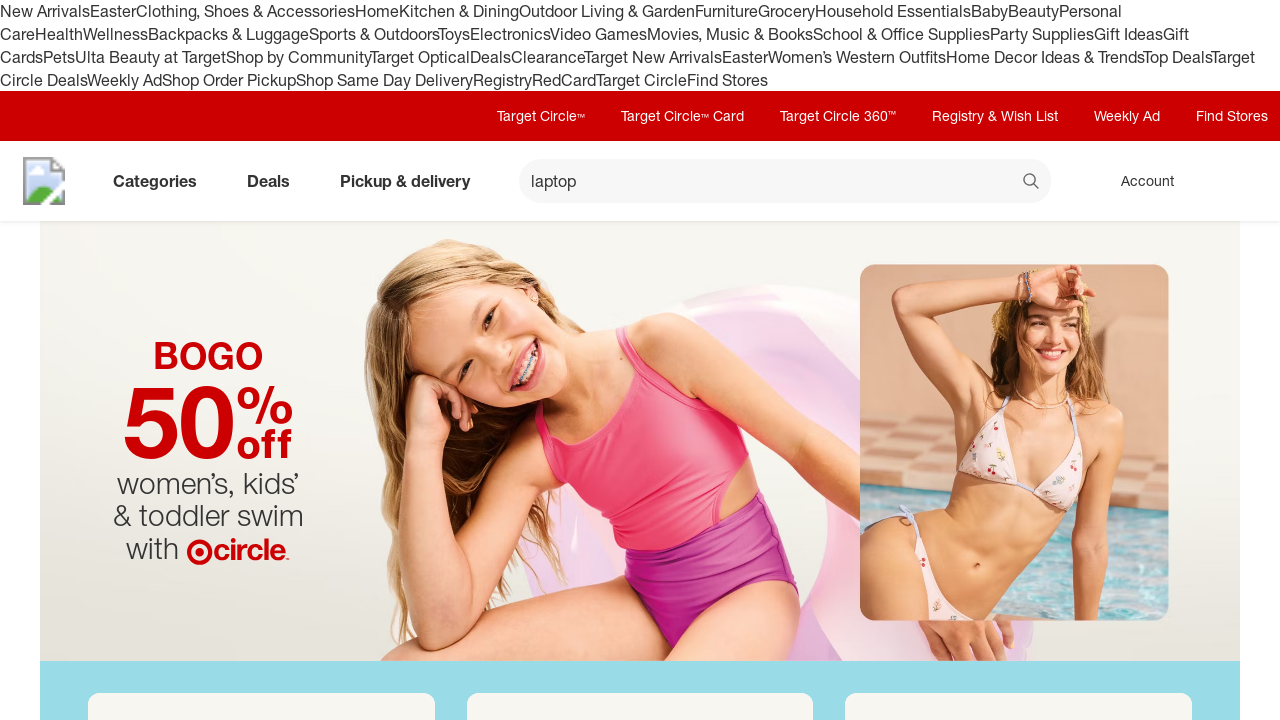

Pressed Enter to submit search query on #search
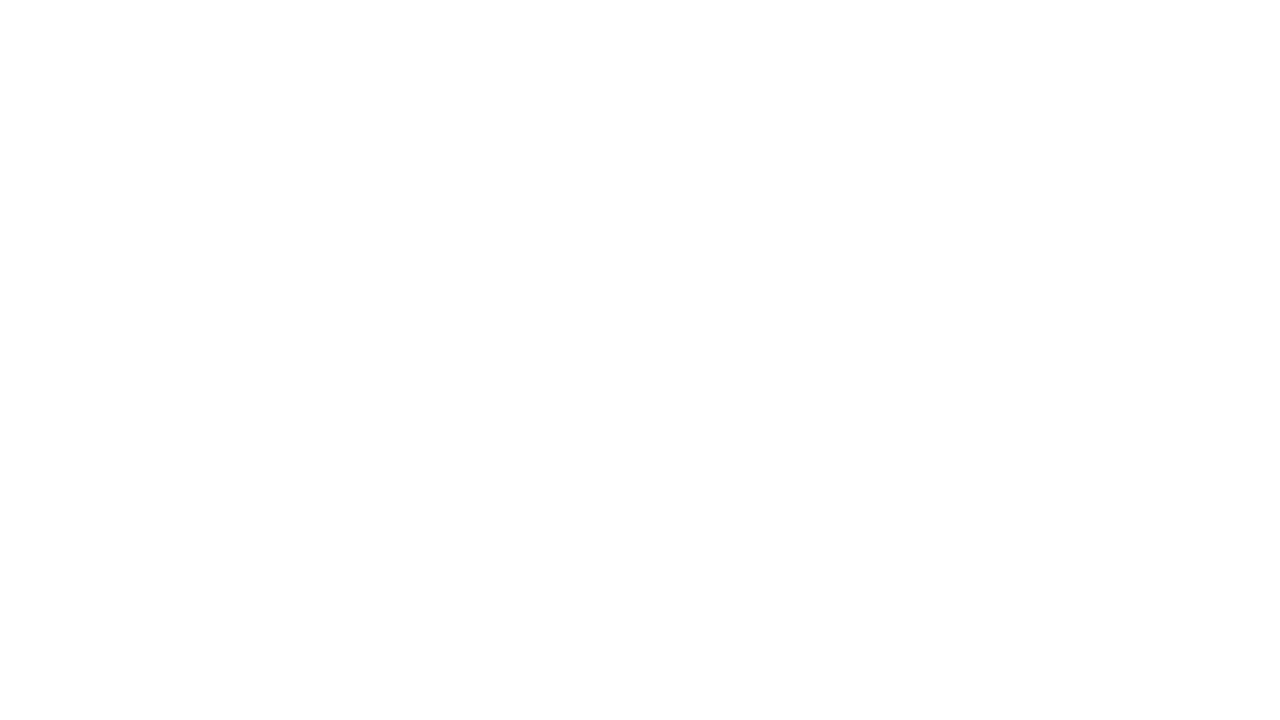

Search results page loaded successfully
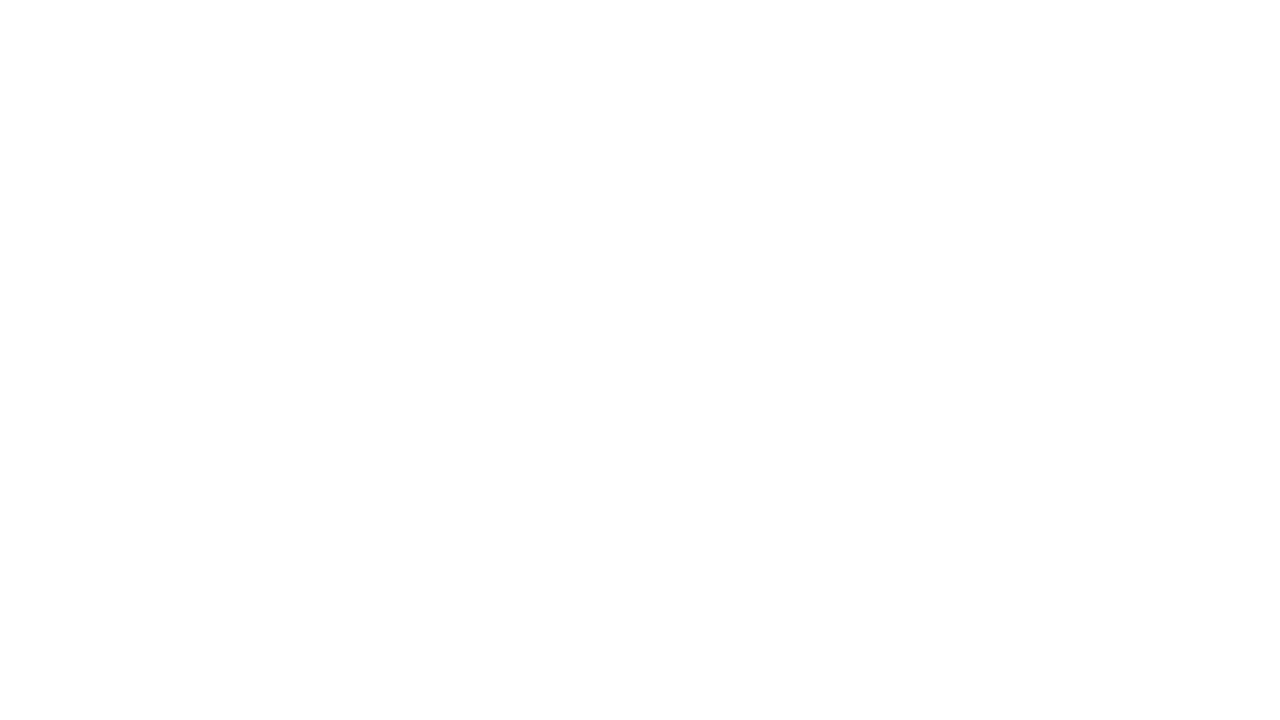

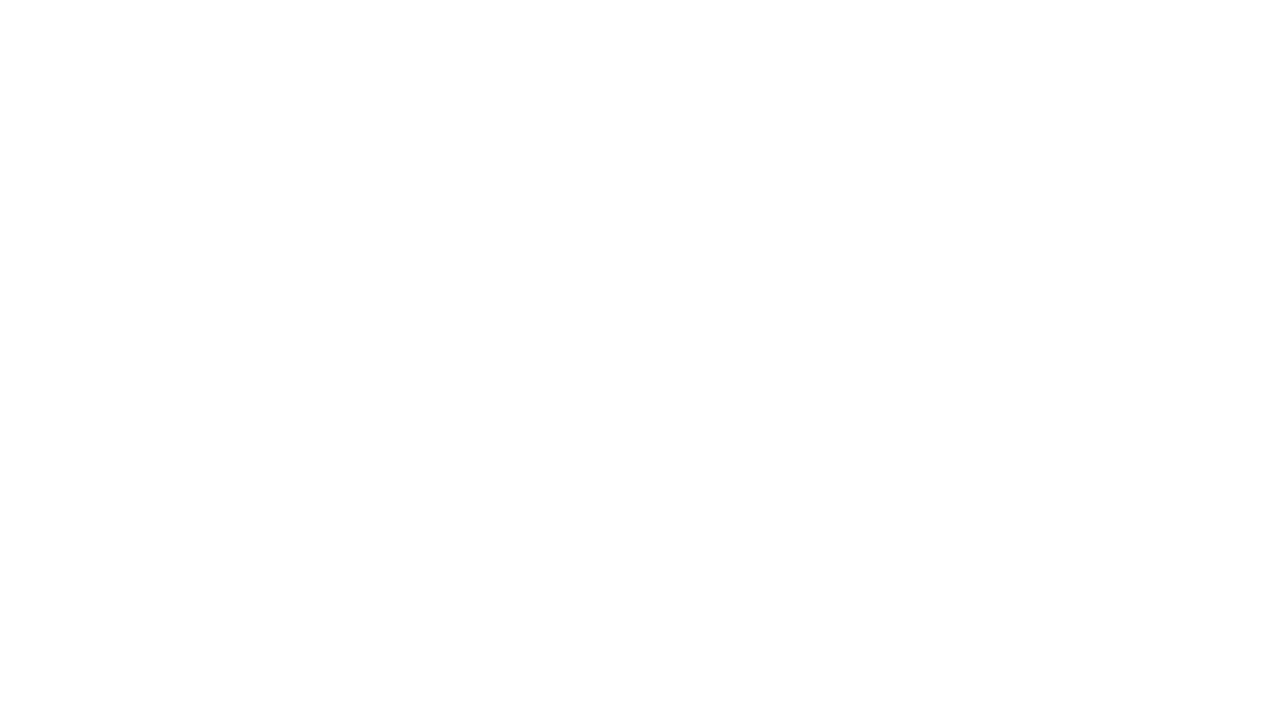